Tests the search form functionality on a practice scraping site by filling the search field with "kings" and submitting the form, then verifies the results table is displayed.

Starting URL: https://www.scrapethissite.com/pages/forms

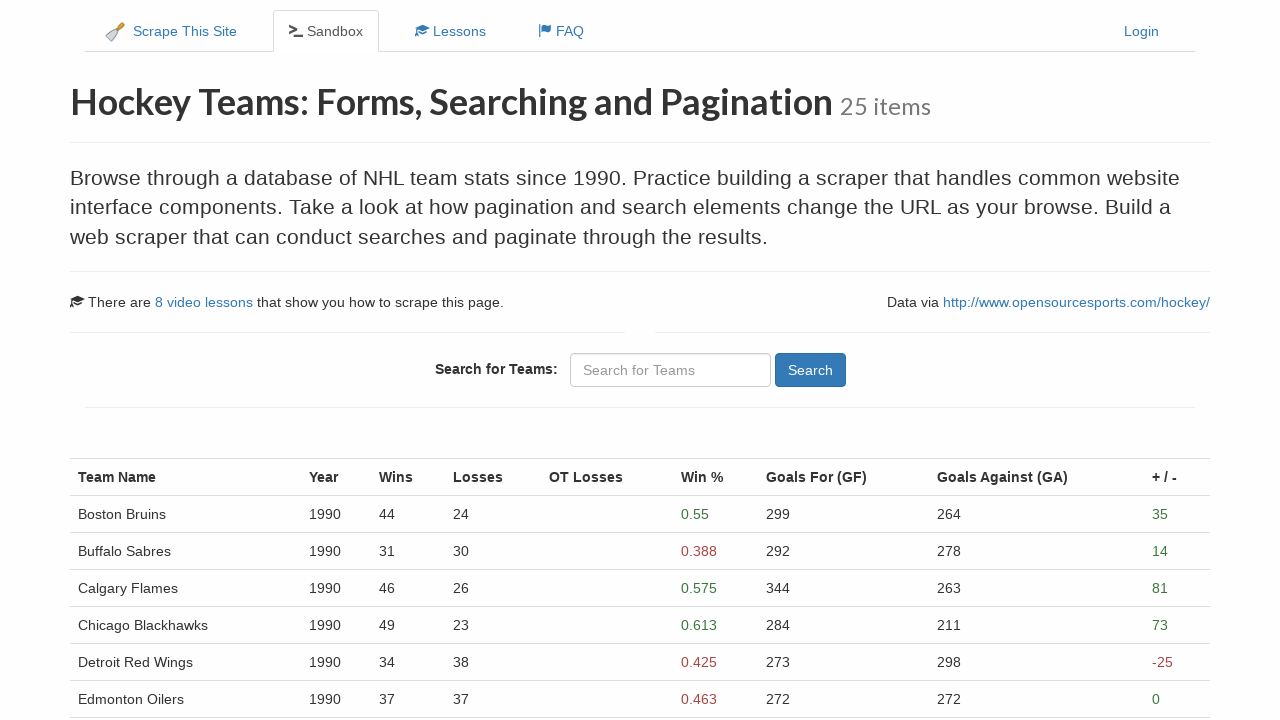

Filled search field with 'kings' on #q
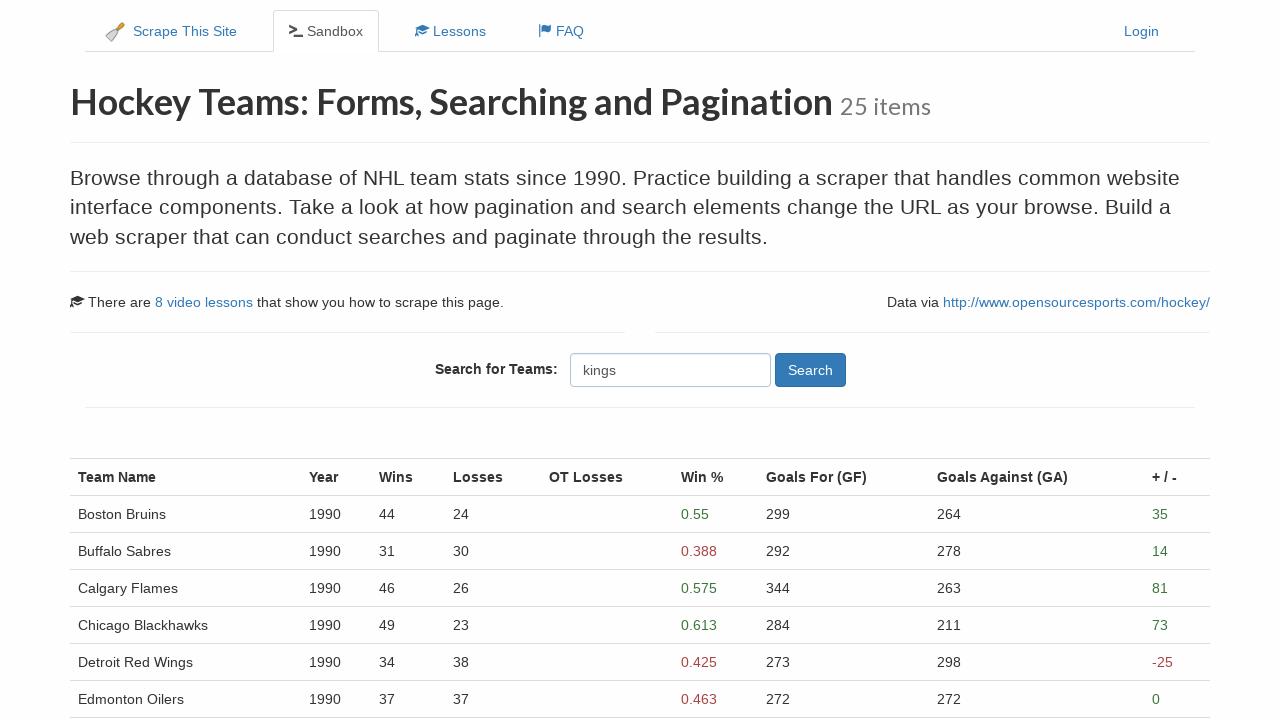

Submitted search form by pressing Enter on #q
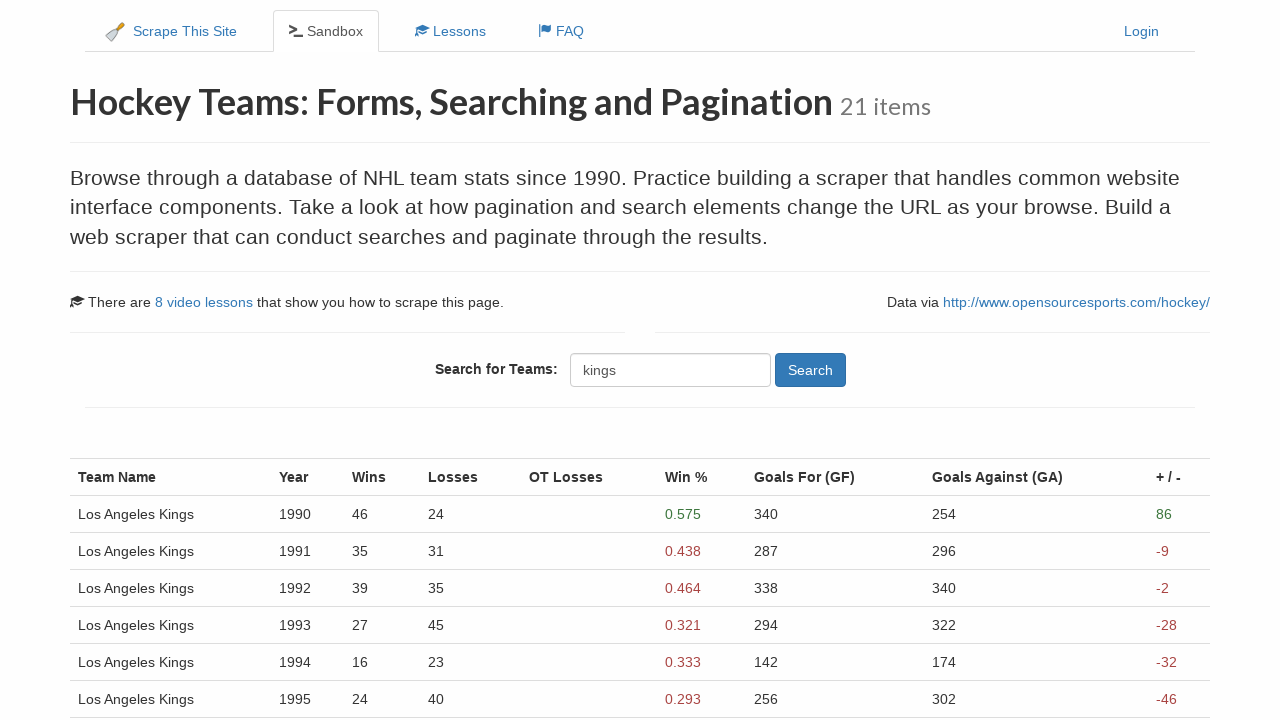

Results table loaded successfully
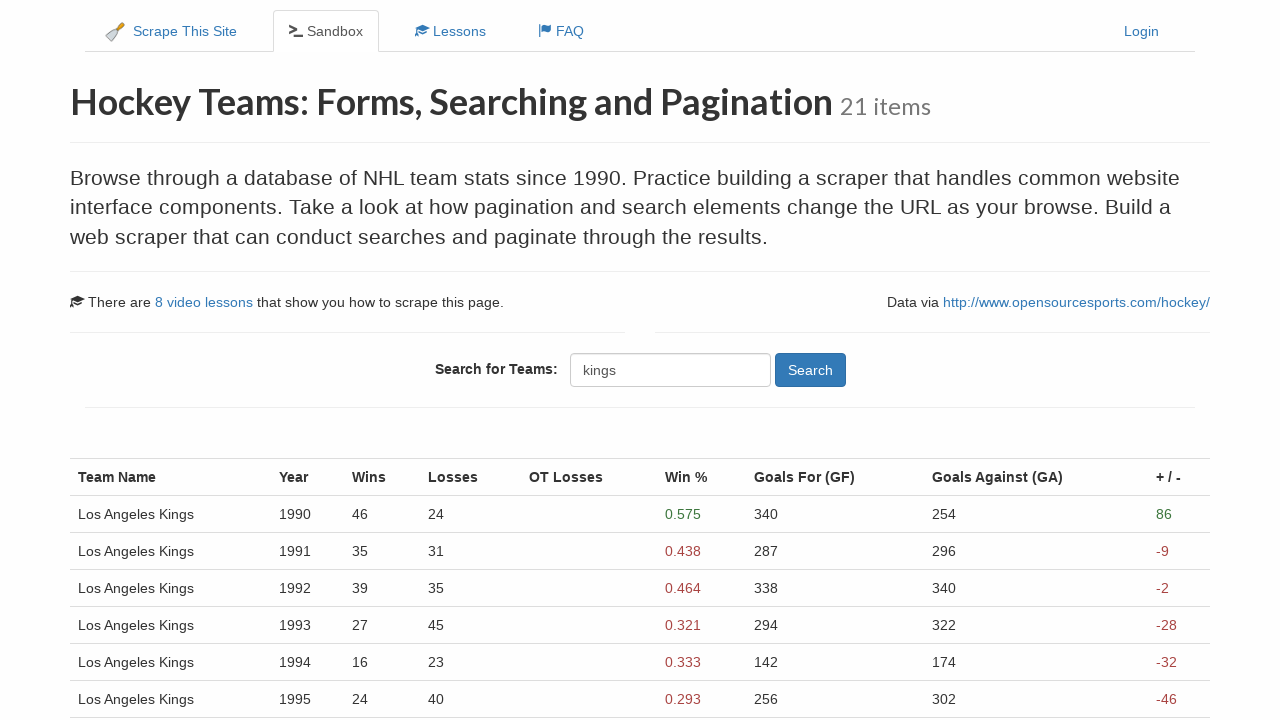

Navigated back to forms page
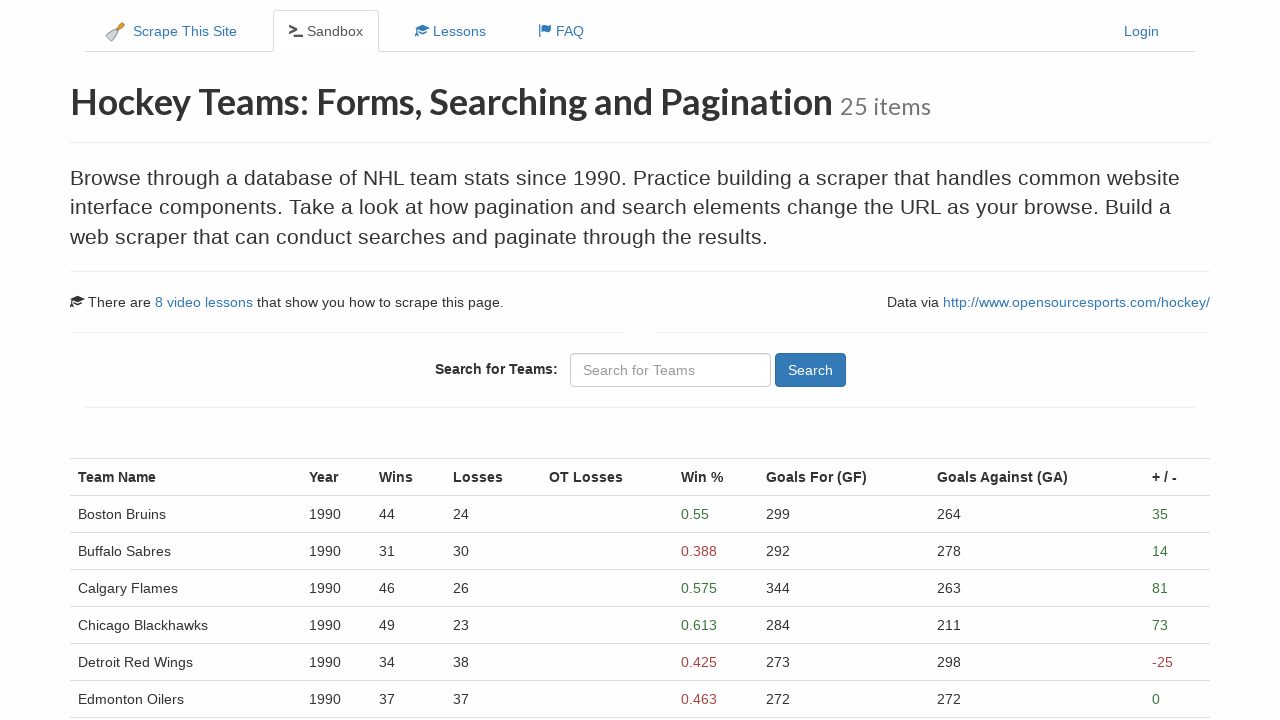

Filled search field with 'kings' again on #q
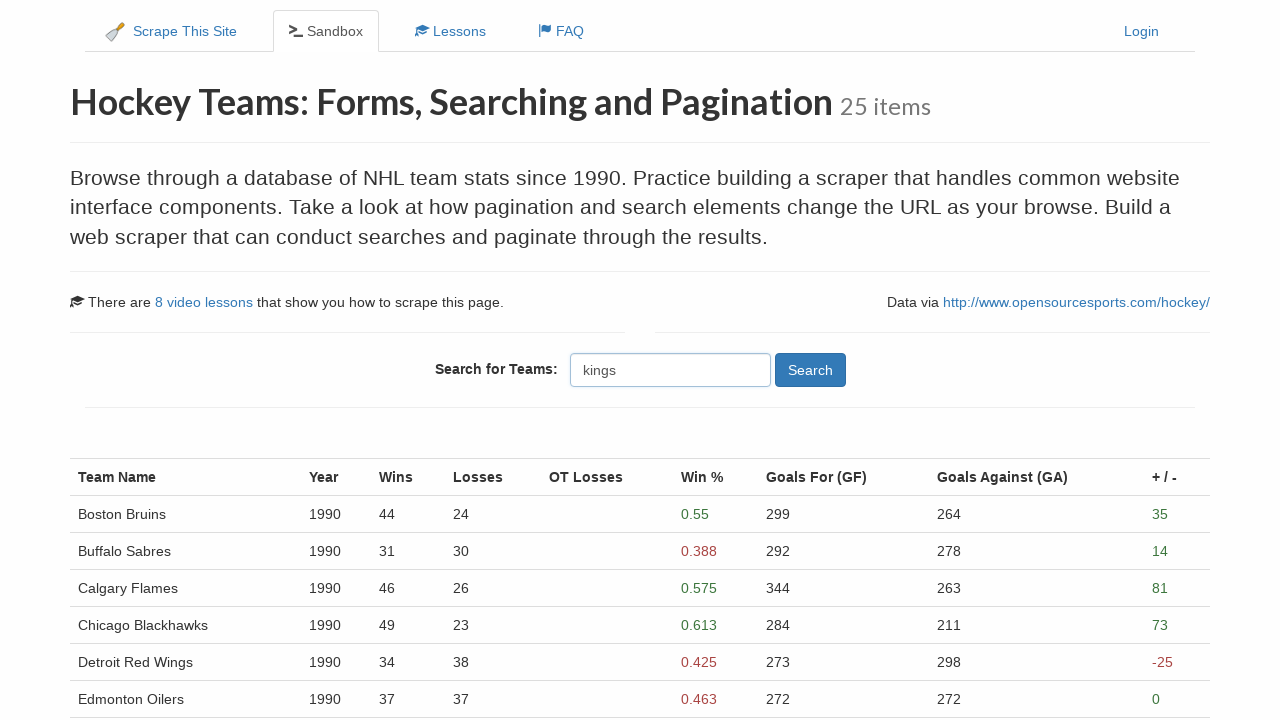

Submitted search form again by pressing Enter on #q
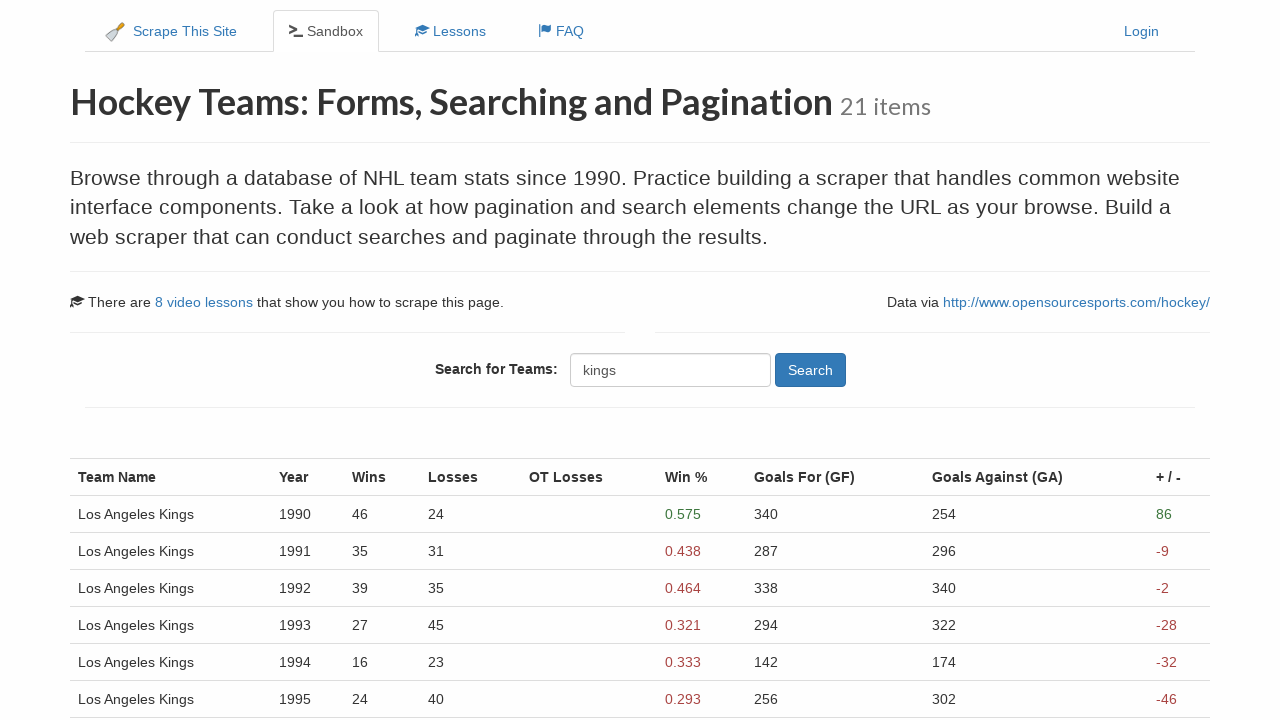

Results table is displayed and verified
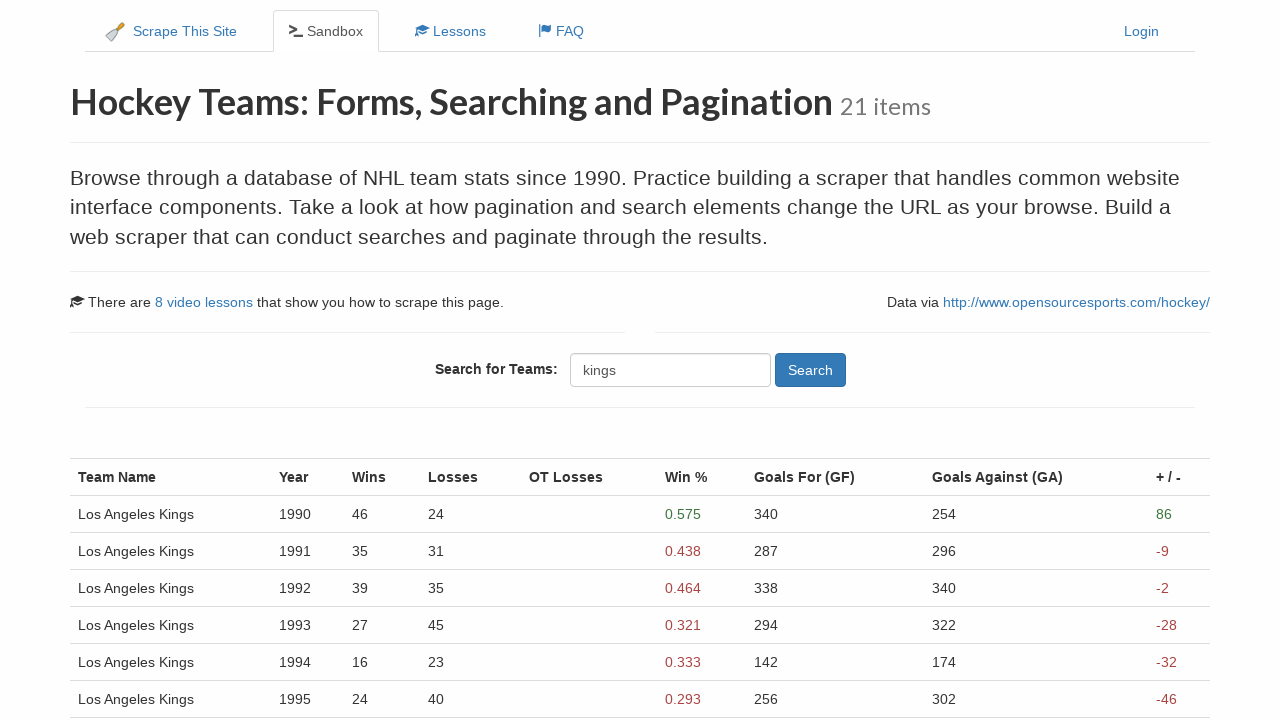

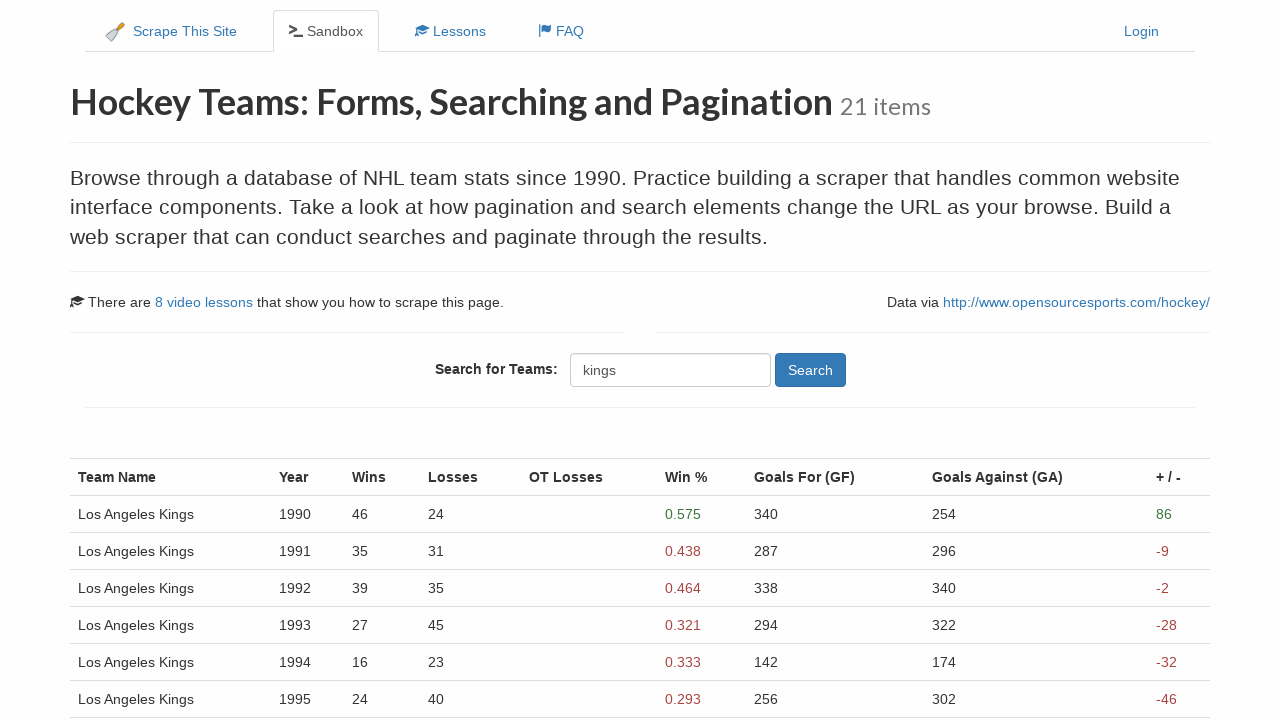